Tests JavaScript prompt alert functionality by clicking a button to trigger a prompt, entering text into the prompt, and accepting it.

Starting URL: https://the-internet.herokuapp.com/javascript_alerts

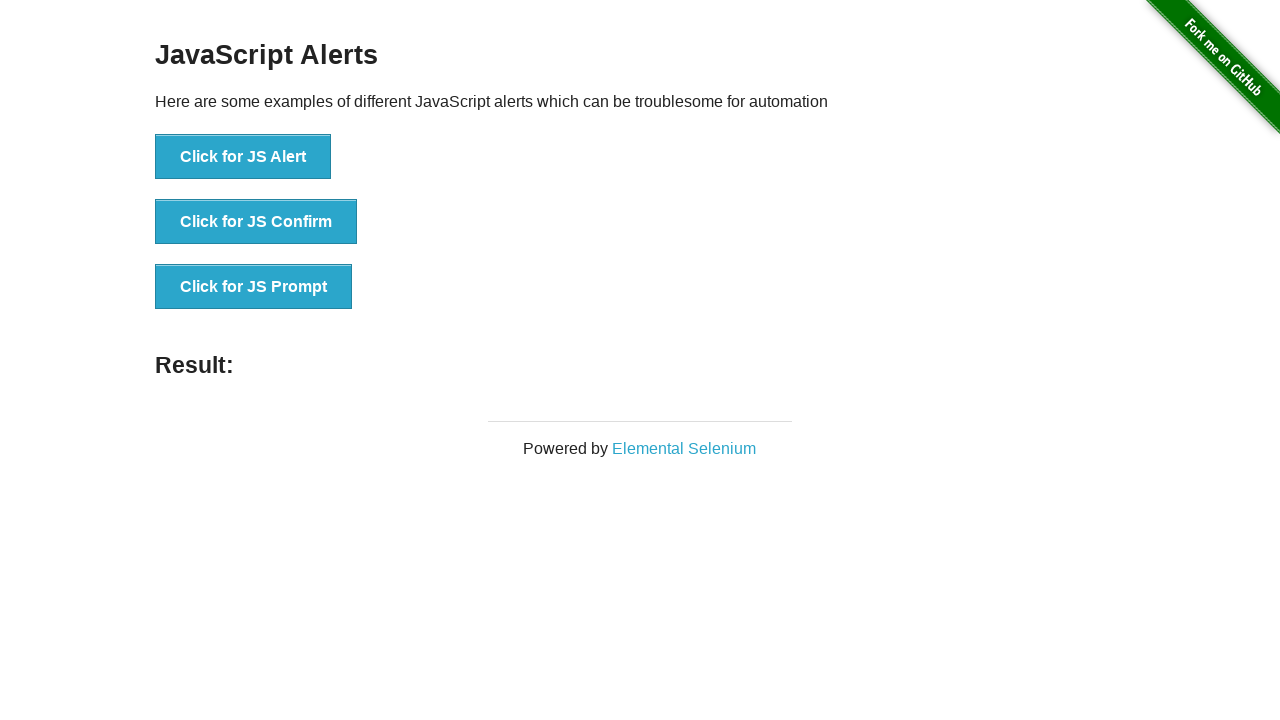

Clicked 'Click for JS Prompt' button to trigger JavaScript prompt alert at (254, 287) on xpath=//button[text()='Click for JS Prompt']
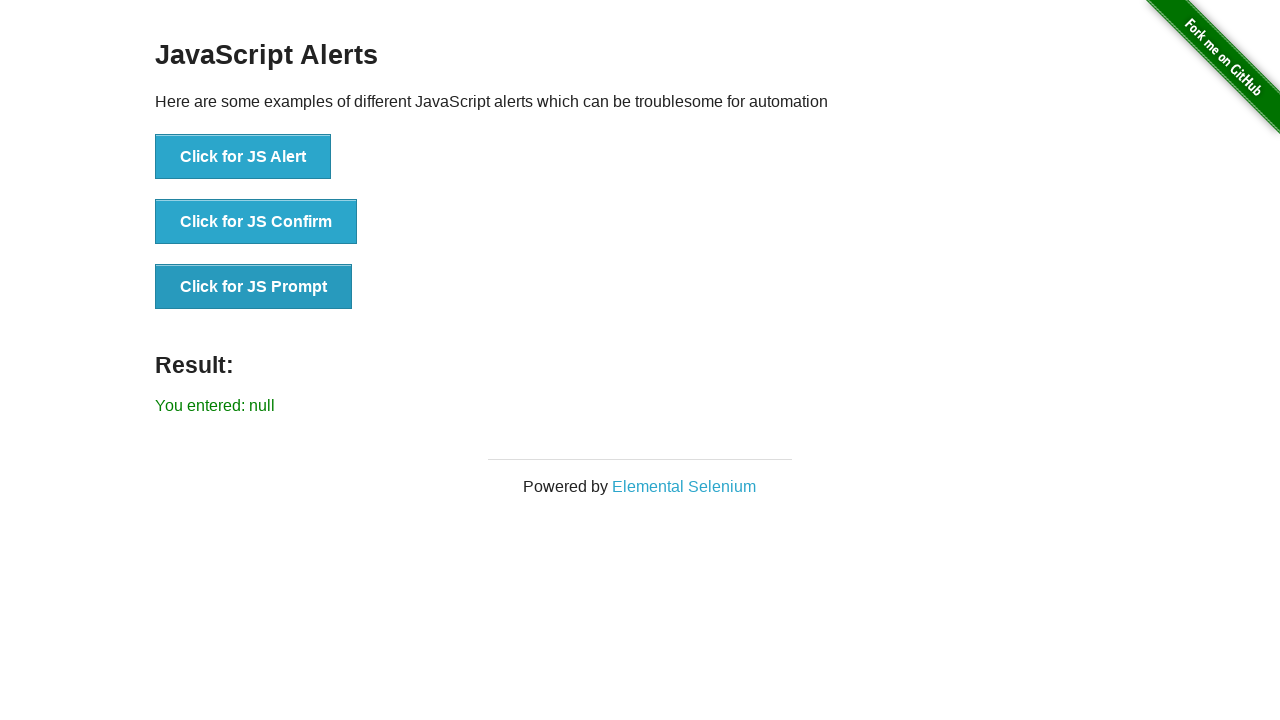

Registered dialog event handler to accept prompt with 'good' text
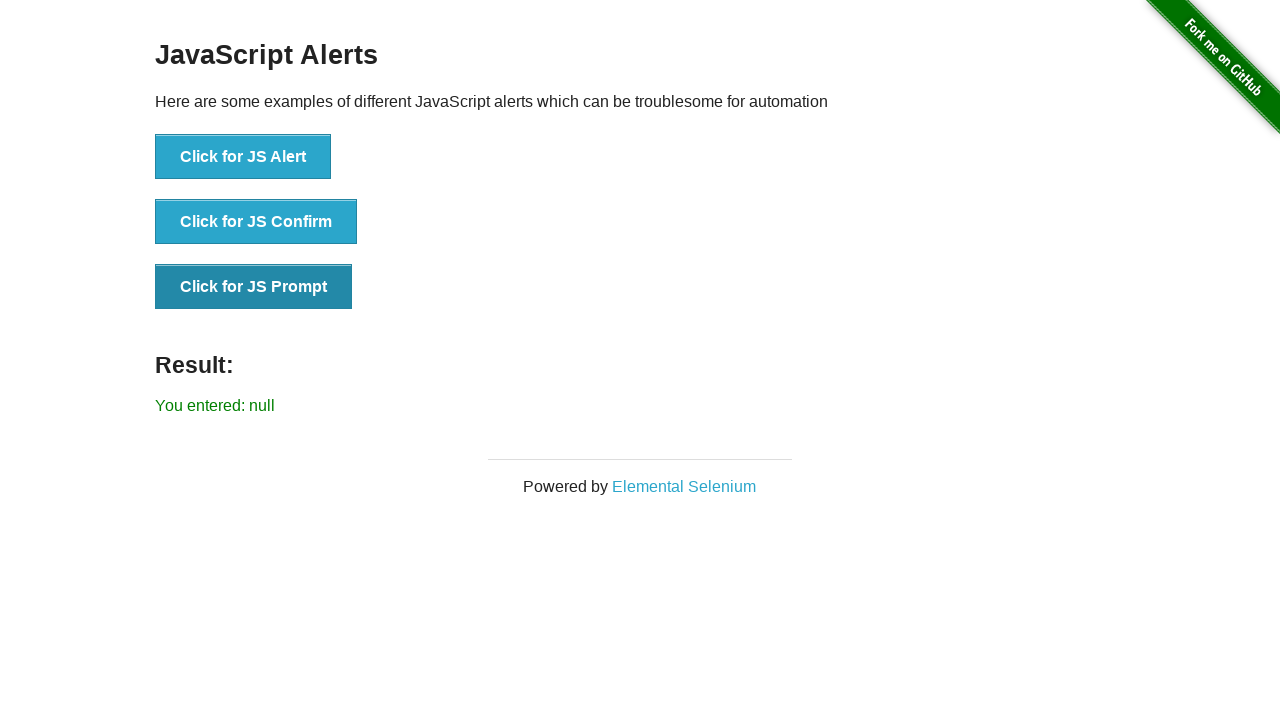

Clicked 'Click for JS Prompt' button again to trigger the dialog at (254, 287) on xpath=//button[text()='Click for JS Prompt']
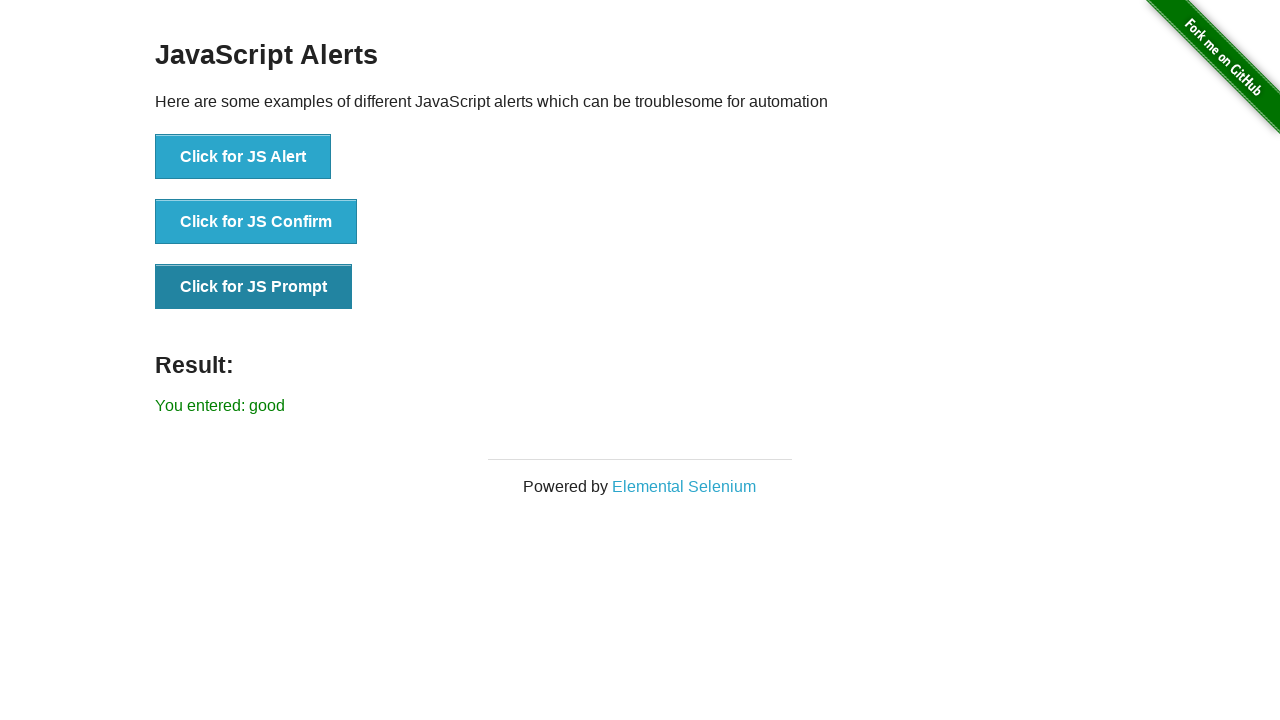

Waited for result element to be displayed after accepting prompt
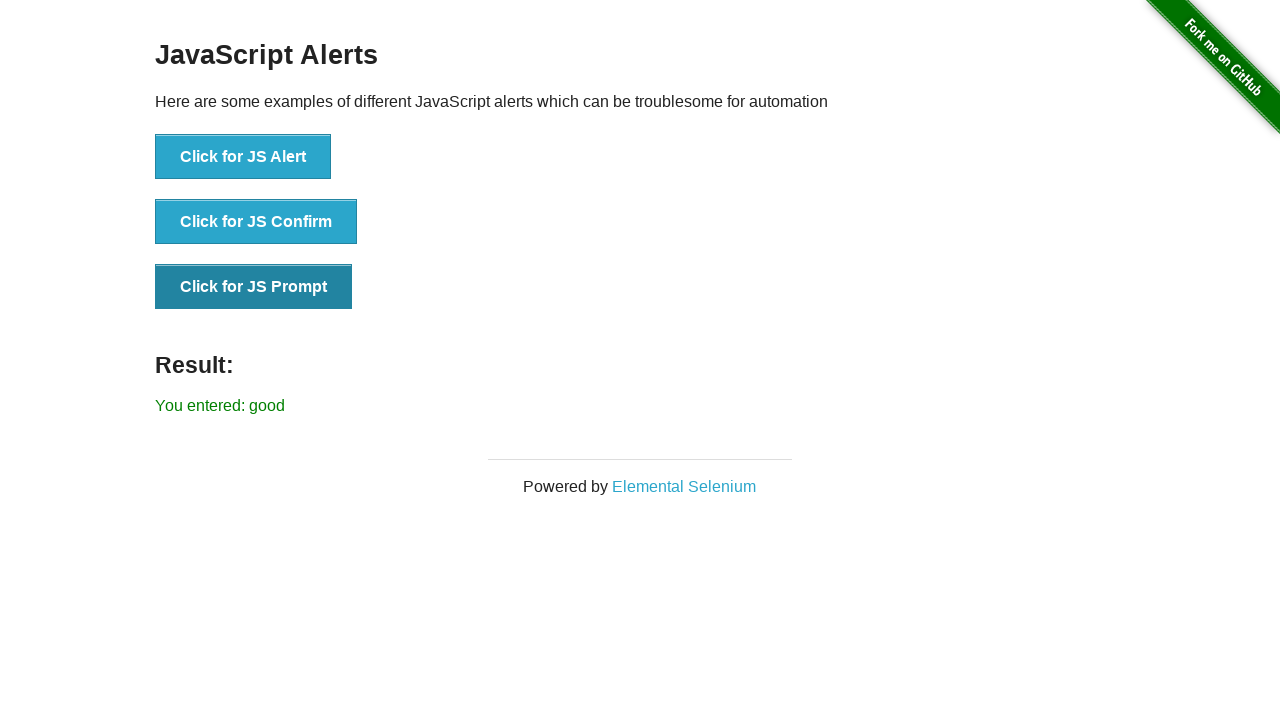

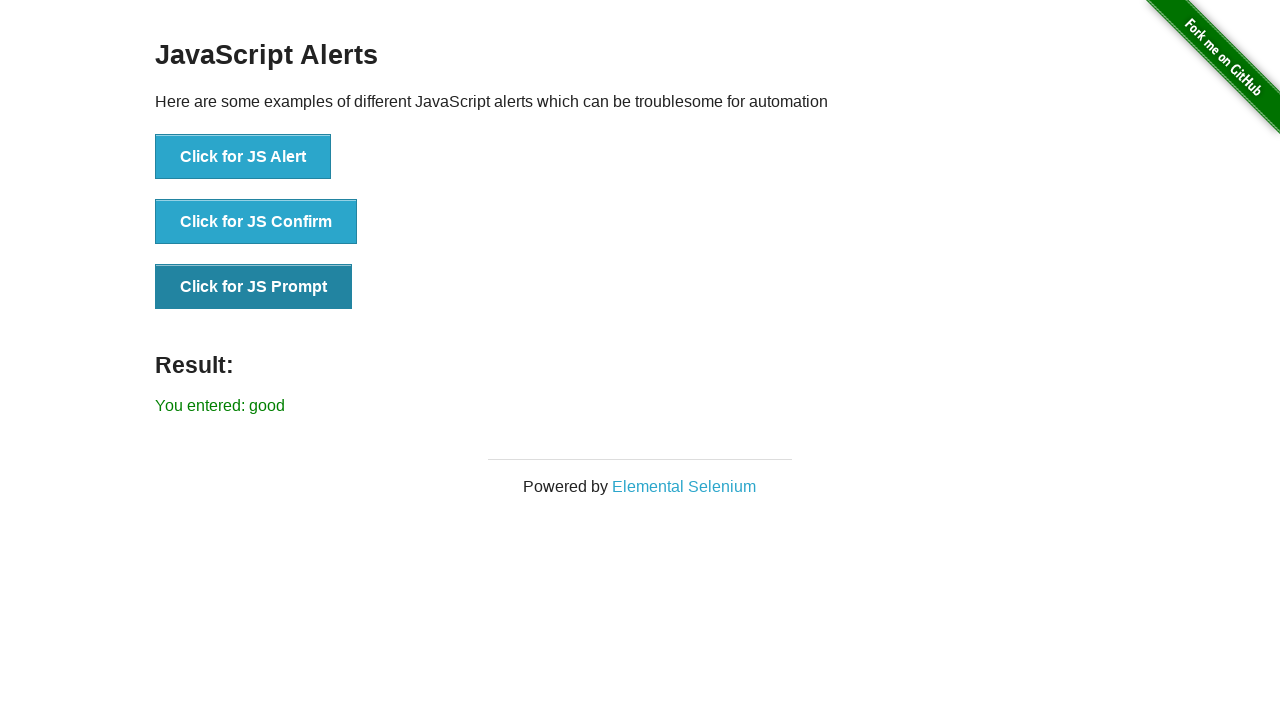